Tests interaction with Shadow DOM elements by navigating through nested shadow roots and filling a text field with a value

Starting URL: https://selectorshub.com/iframe-in-shadow-dom/

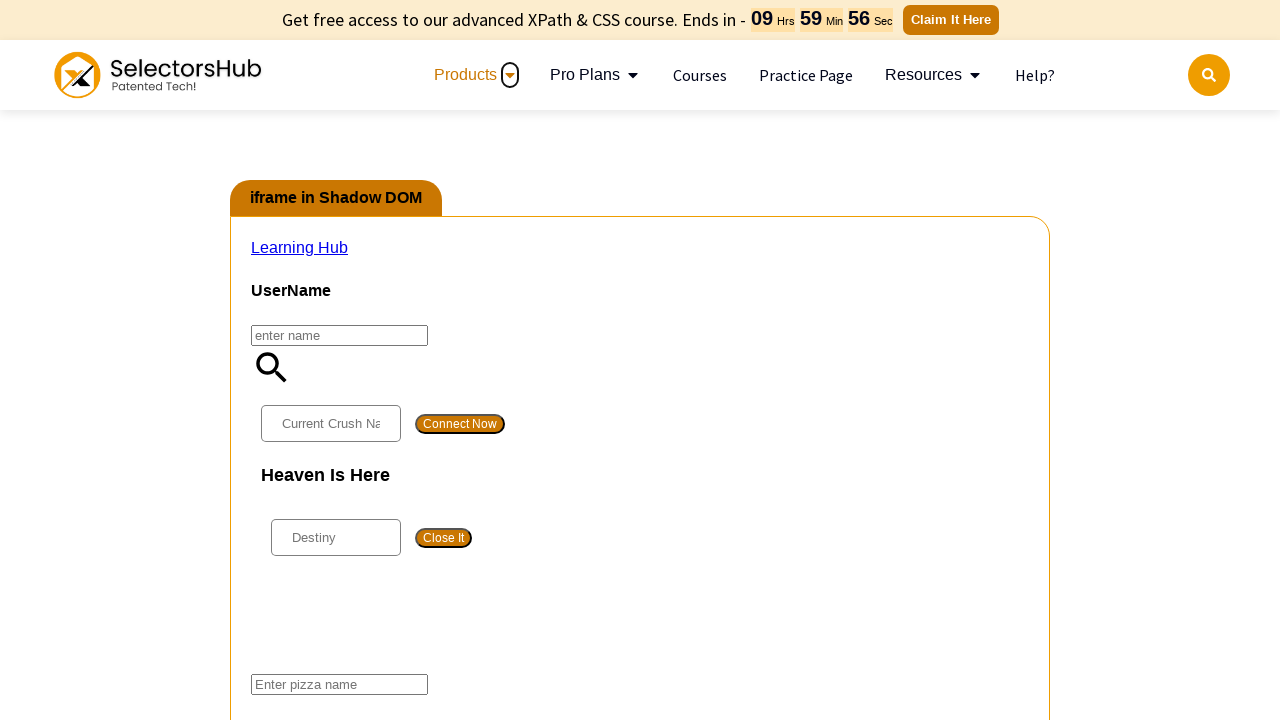

Waited 3 seconds for page to load
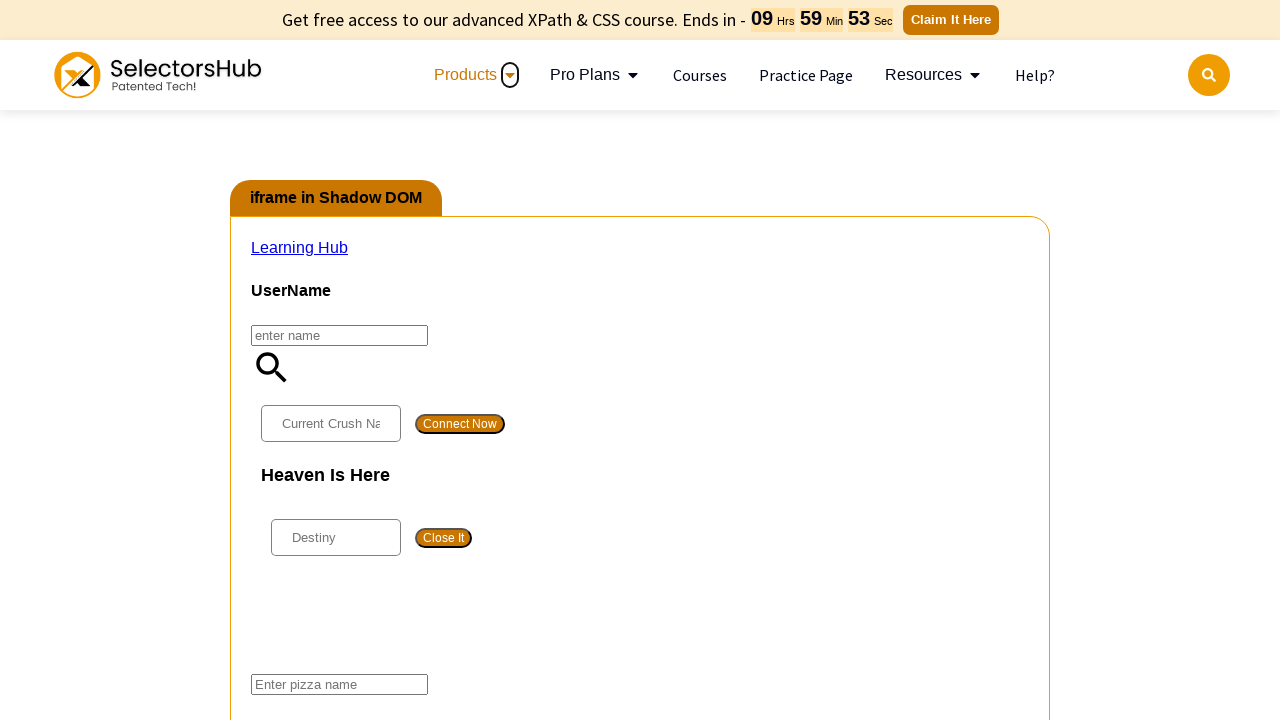

Located nested shadow DOM element: pizza input field
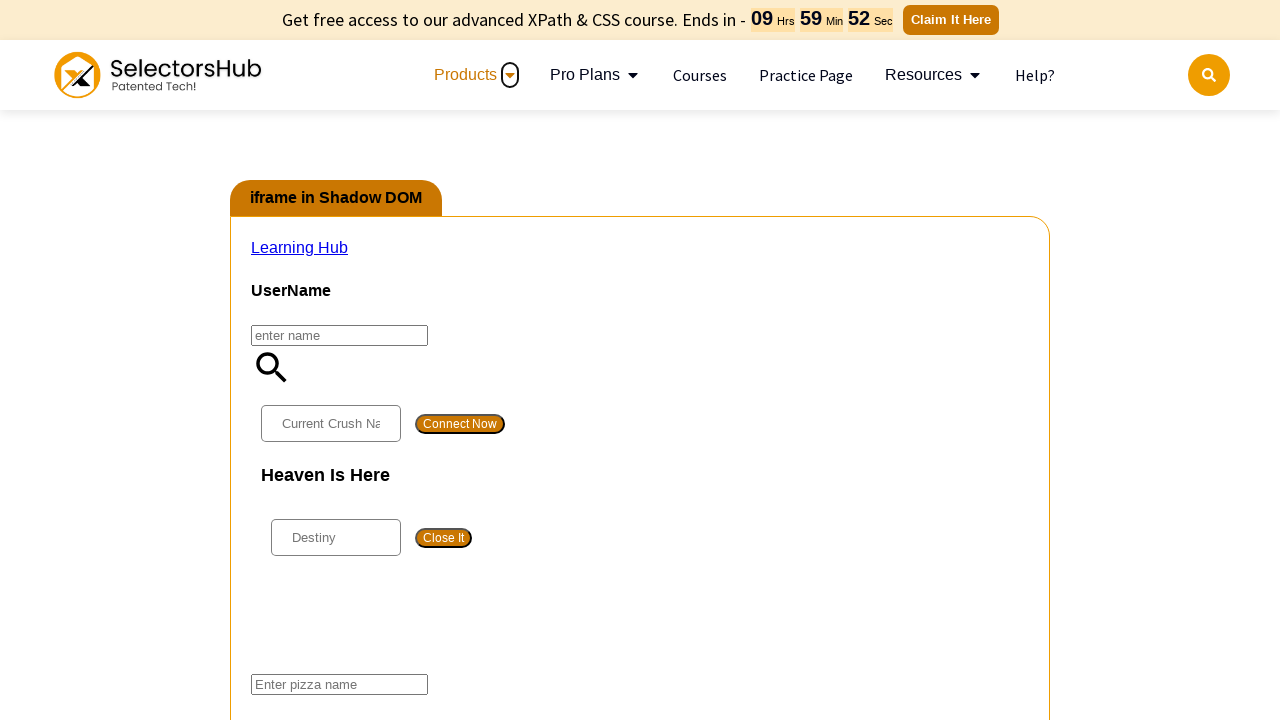

Filled pizza input field with 'veg pizza'
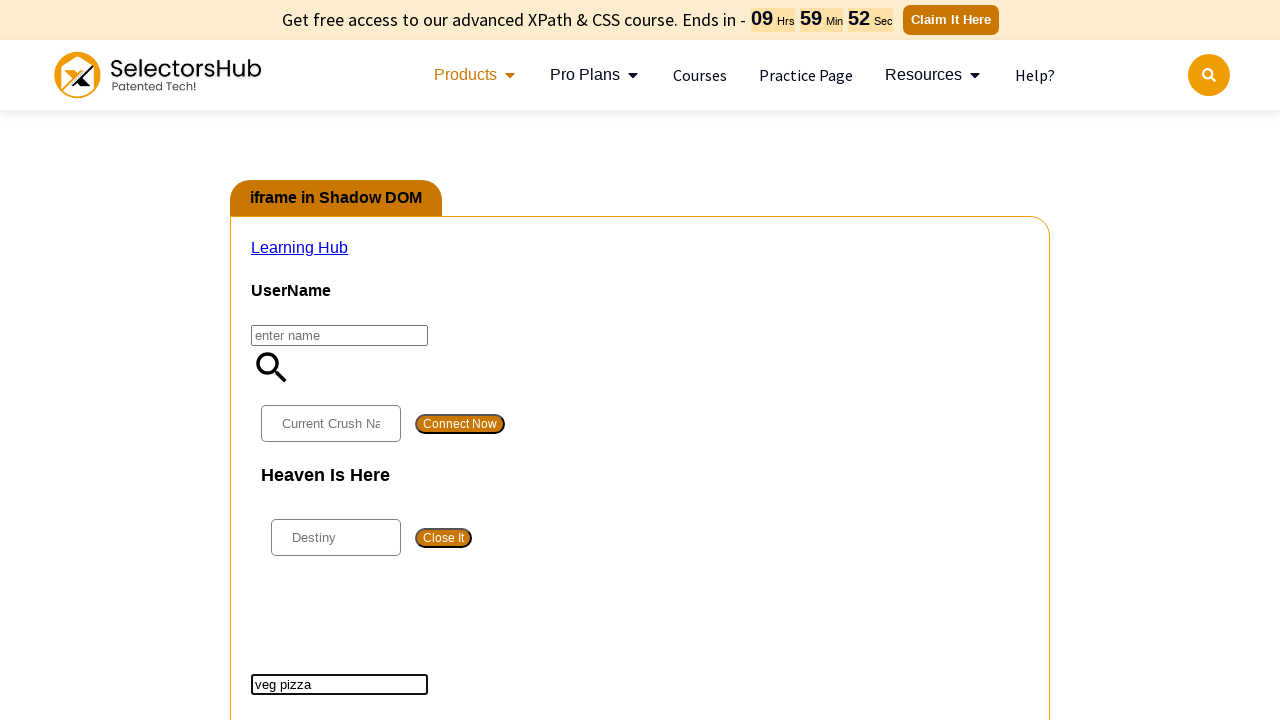

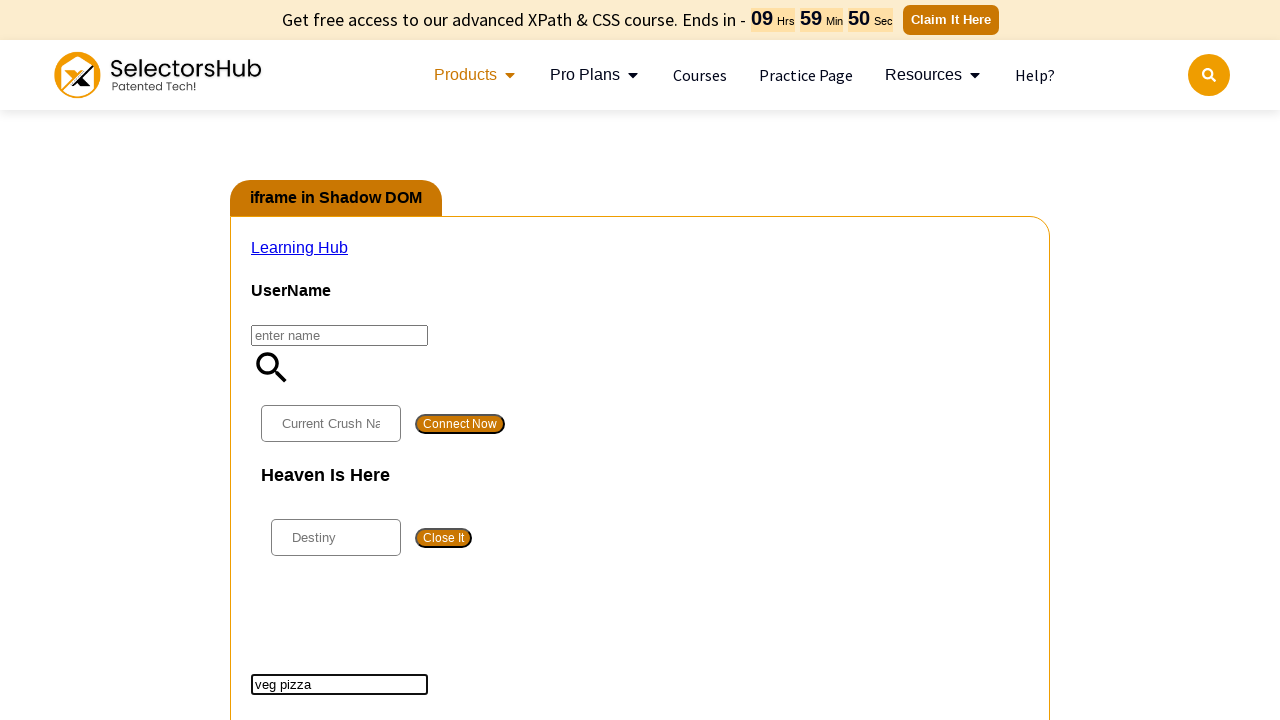